Navigates to Douyu streaming directory, scrolls to load content, verifies cover items are displayed, and tests pagination by clicking to the next page.

Starting URL: https://www.douyu.com/directory/all

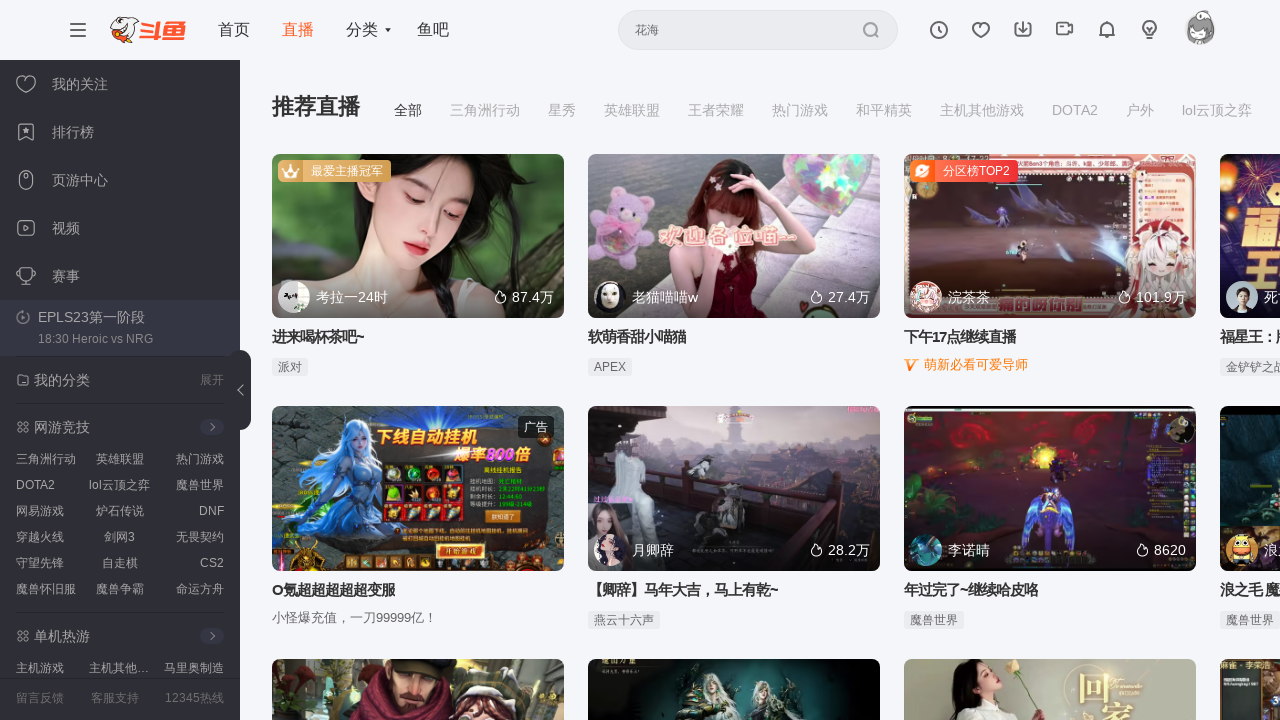

Scrolled to bottom of page to trigger lazy loading
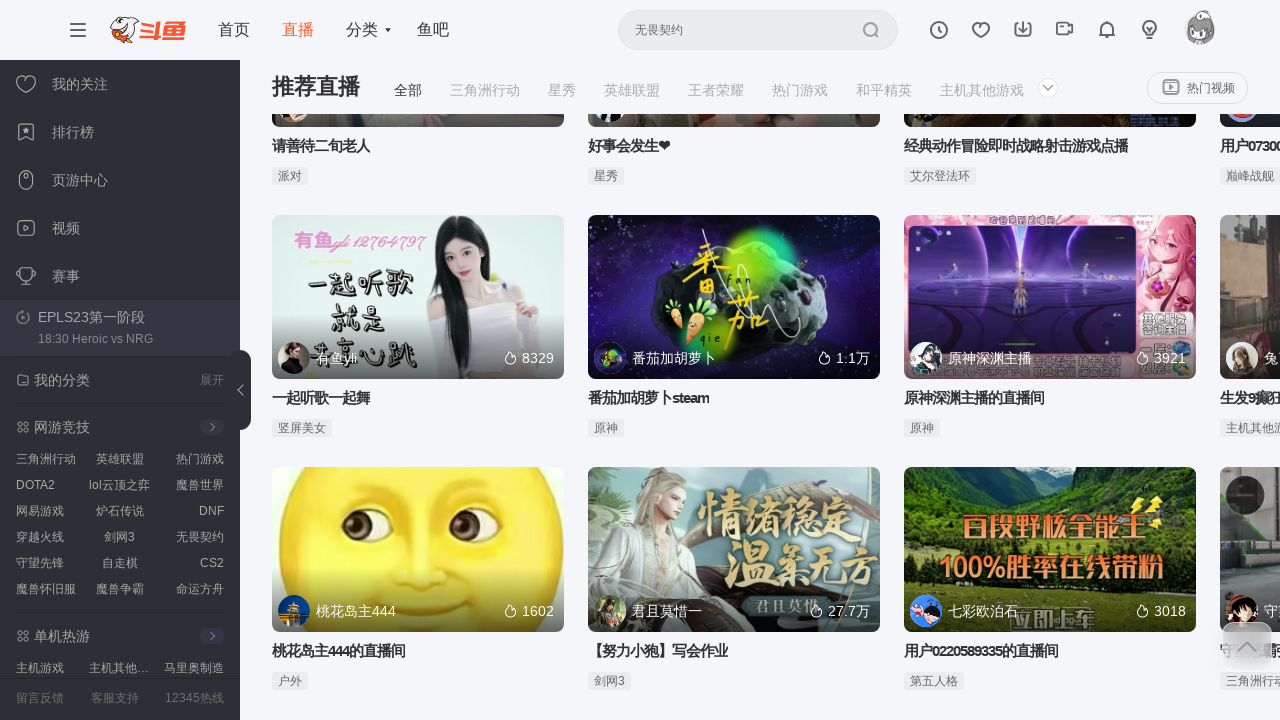

Cover items loaded on the page
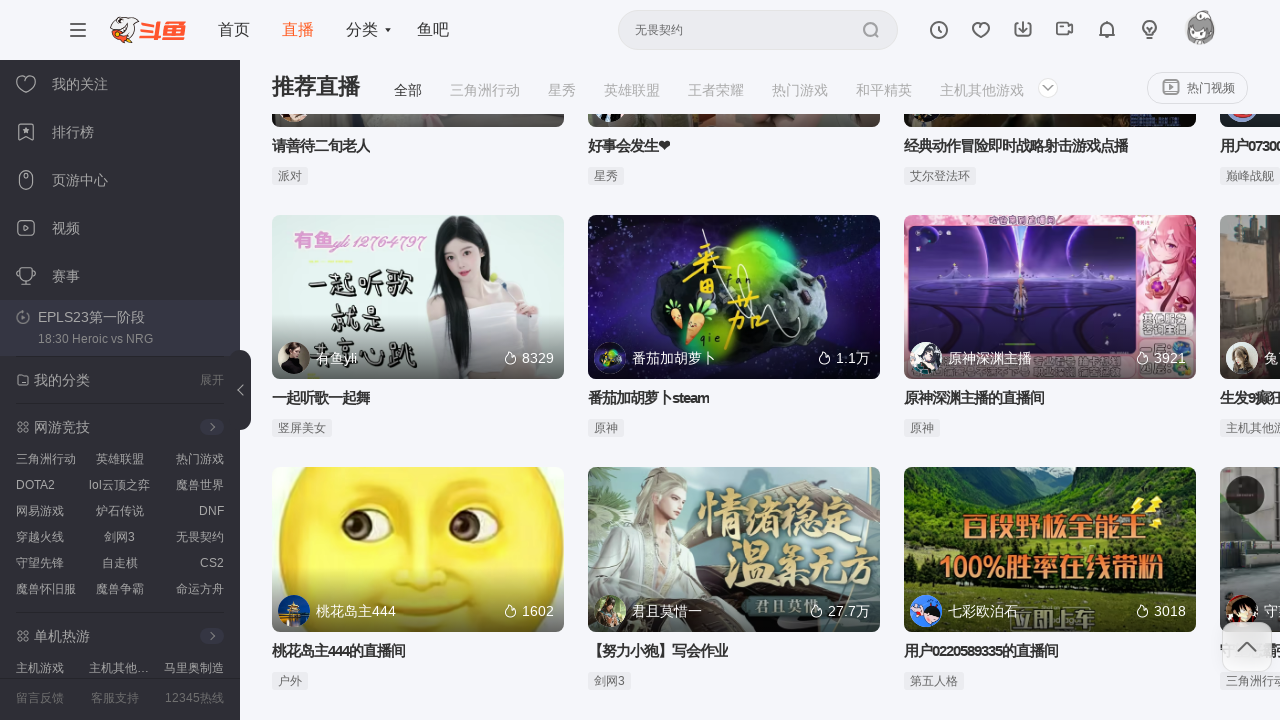

Located next page button element
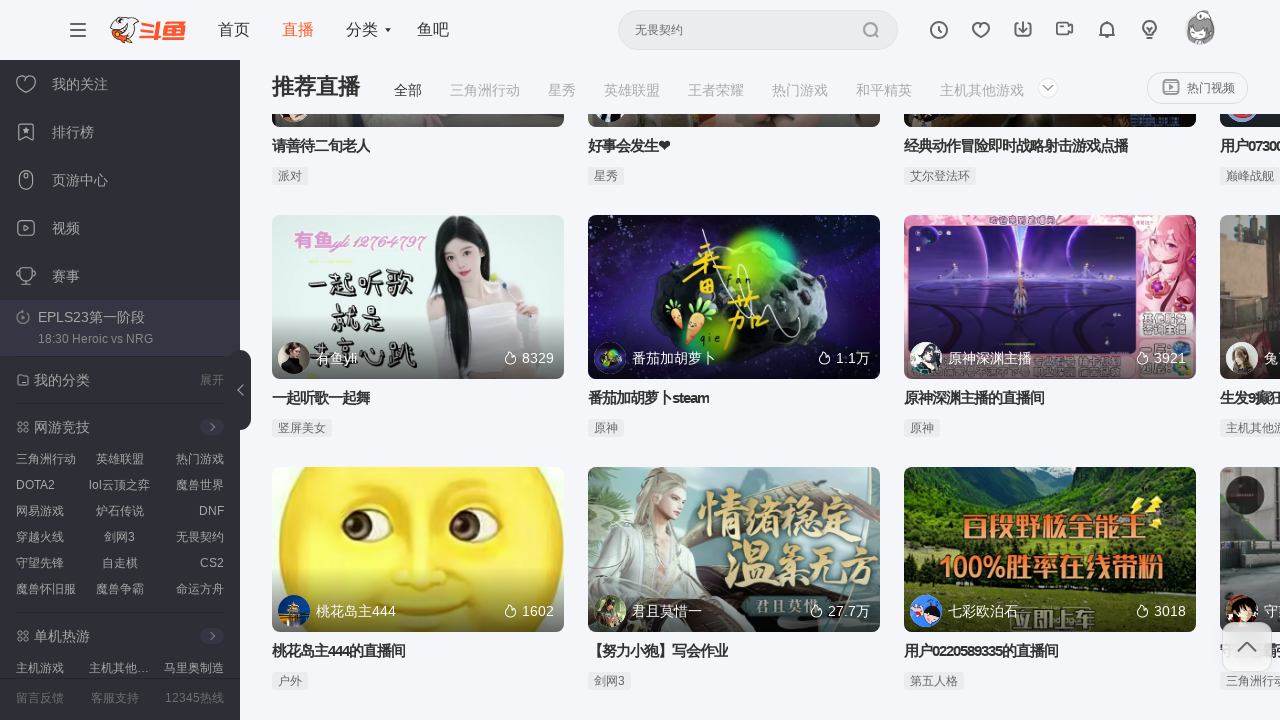

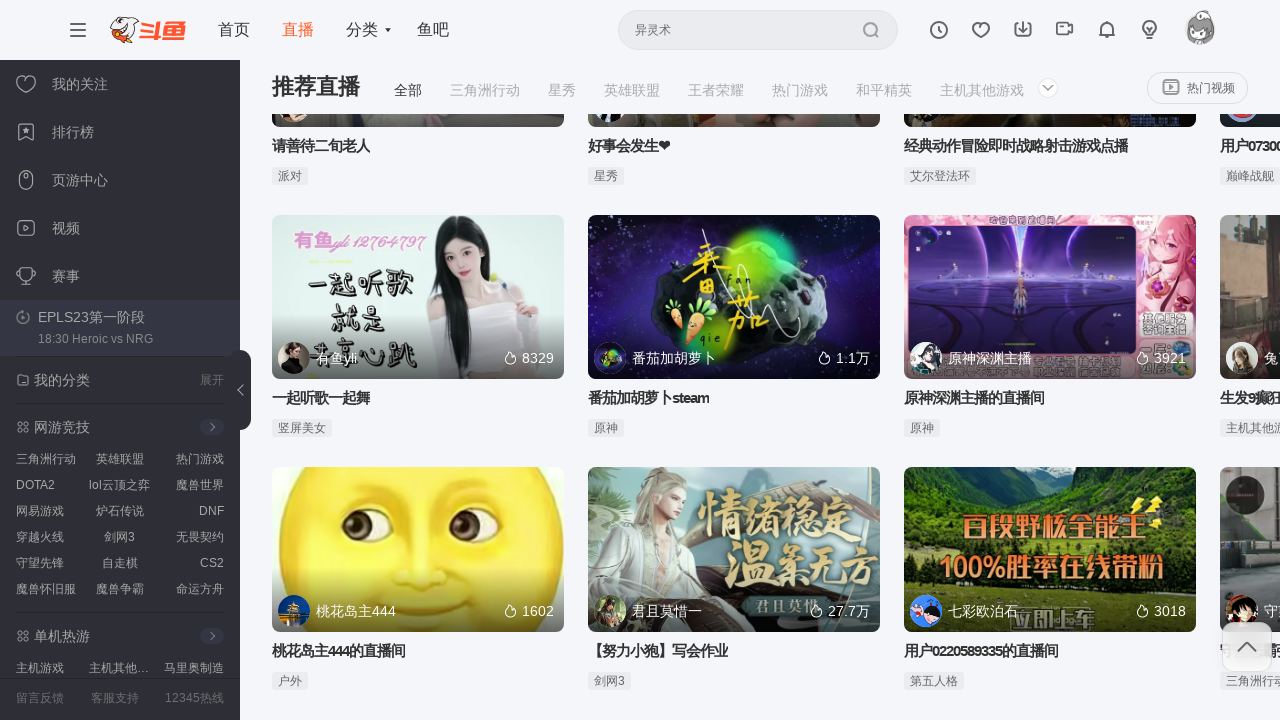